Tests various button interactions including clicking buttons, checking if buttons are enabled/disabled, and retrieving button properties like position, color, and size

Starting URL: https://leafground.com/button.xhtml

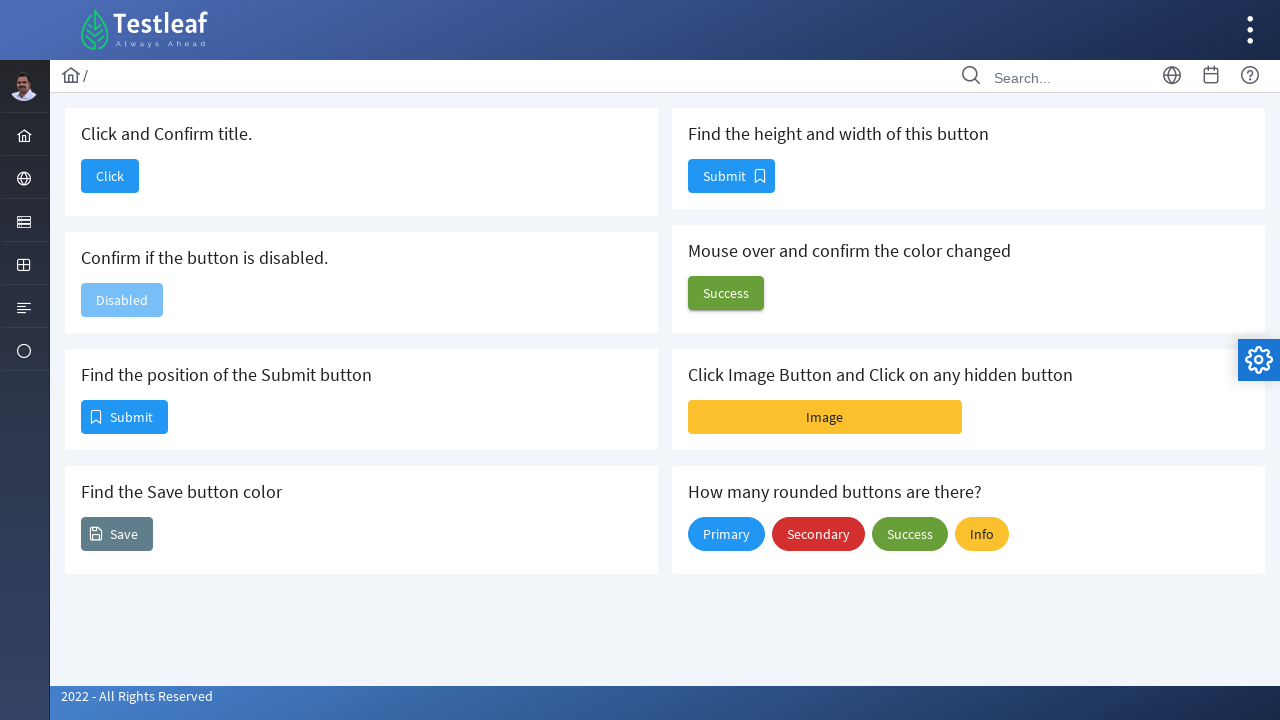

Clicked 'Click' button to confirm title at (110, 176) on xpath=//span[text()='Click']
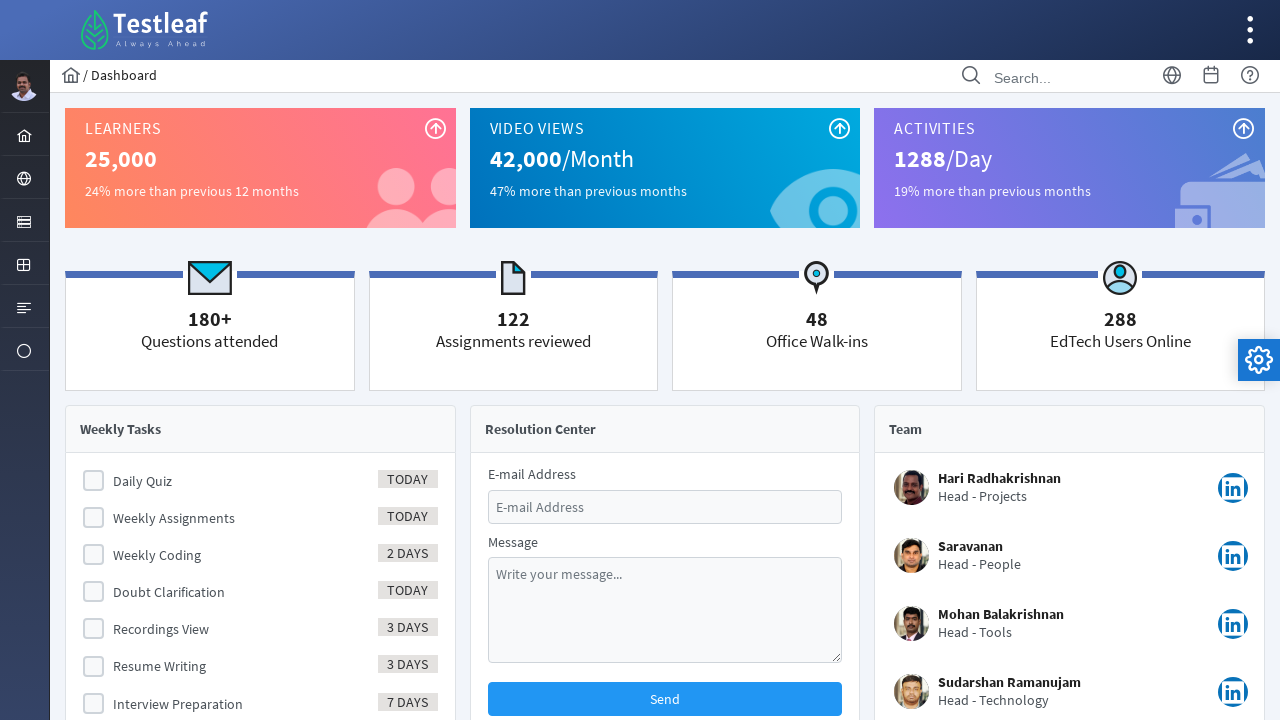

Page load state completed
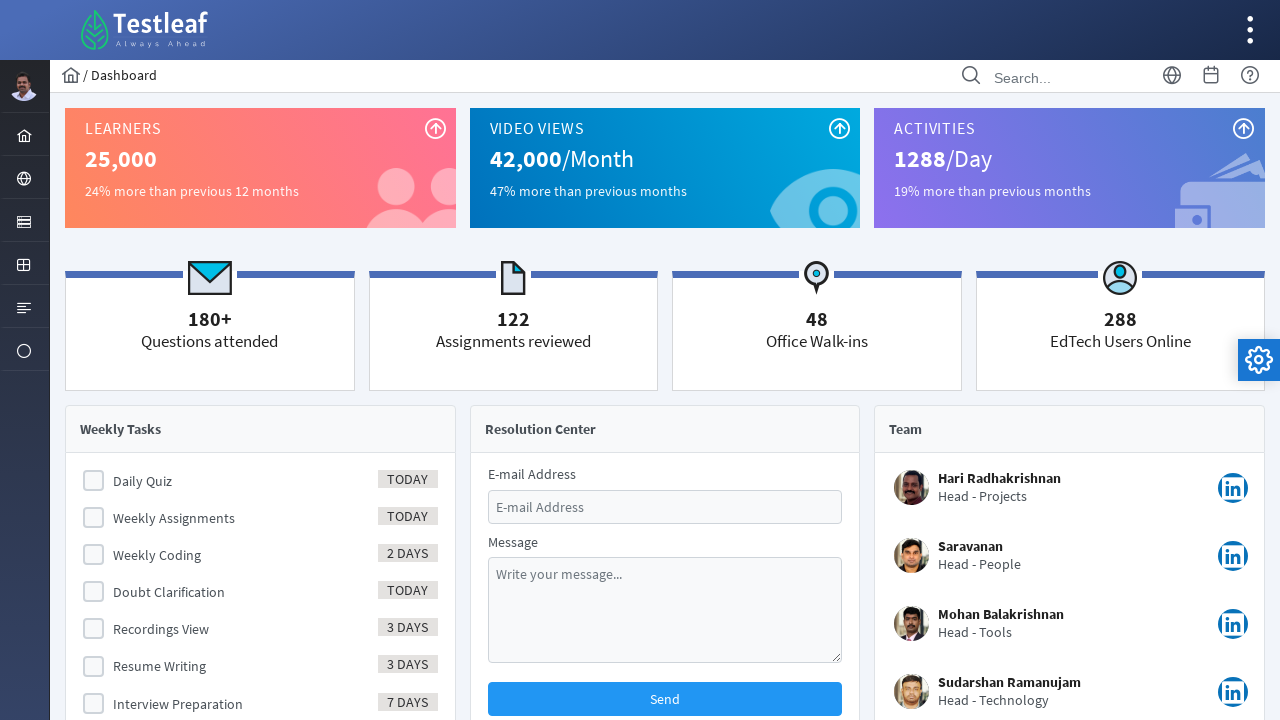

Verified page title: Dashboard
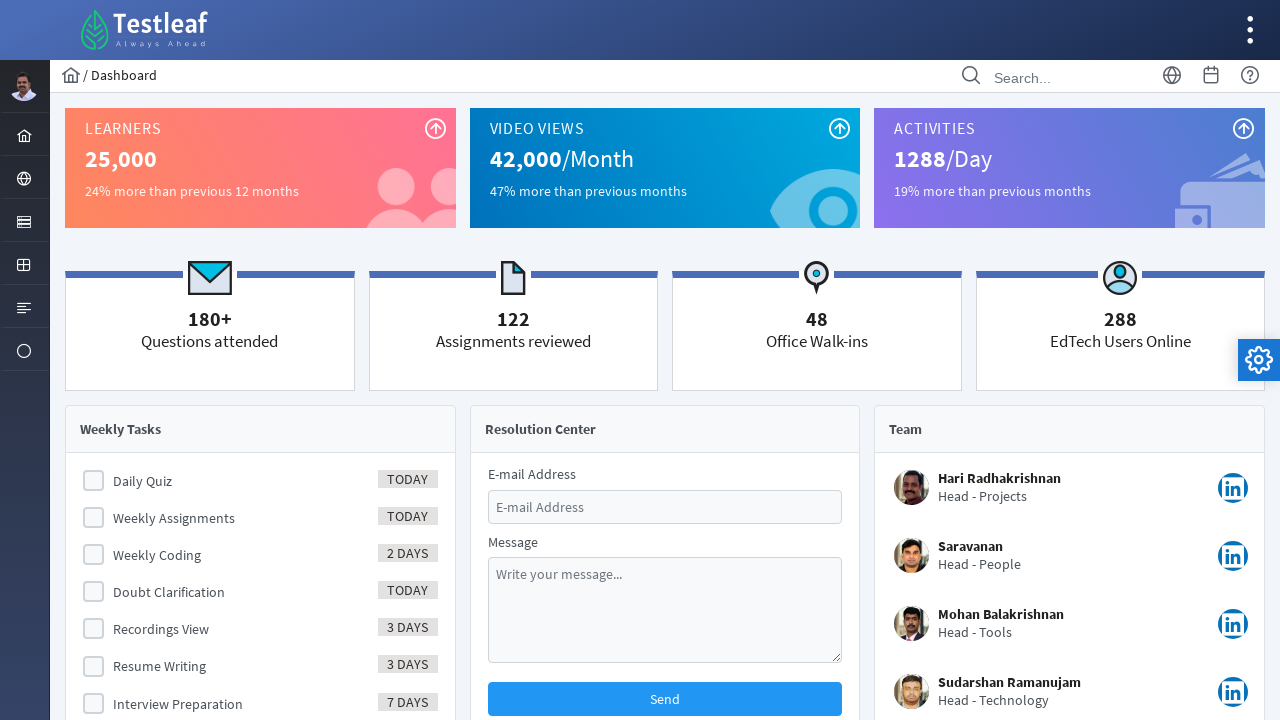

Navigated back to button interaction page
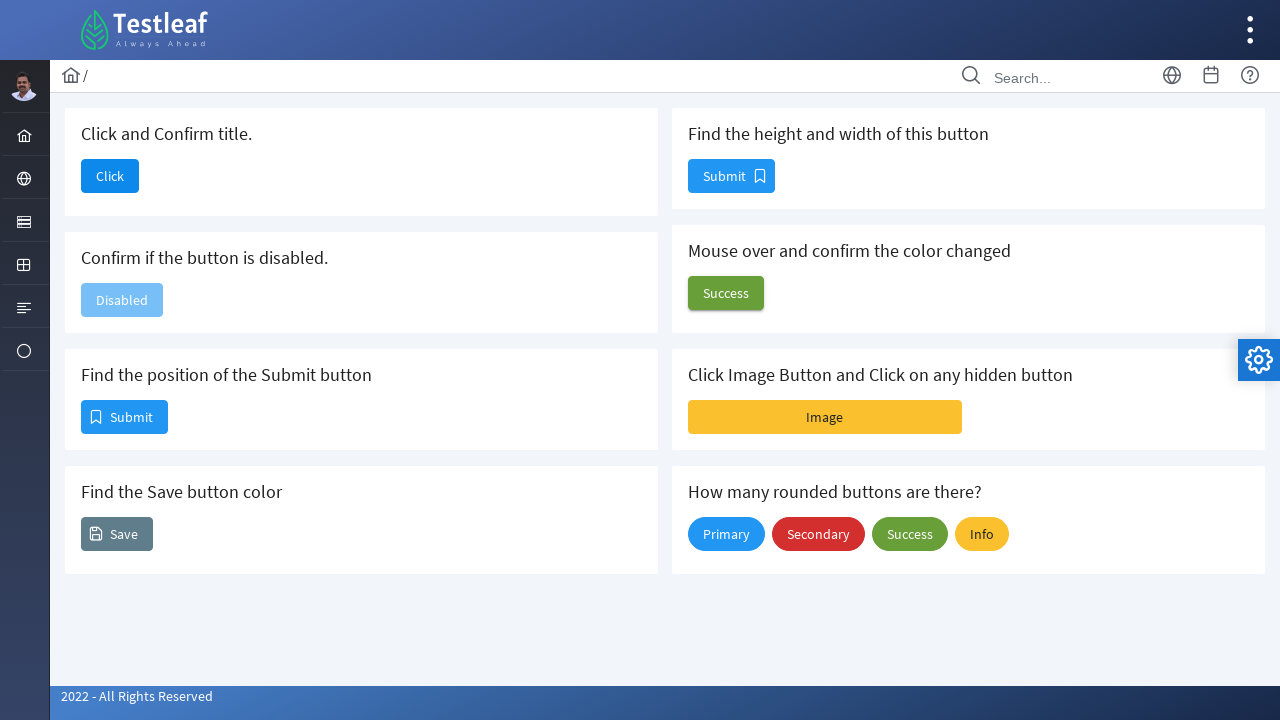

Checked if button is enabled: False
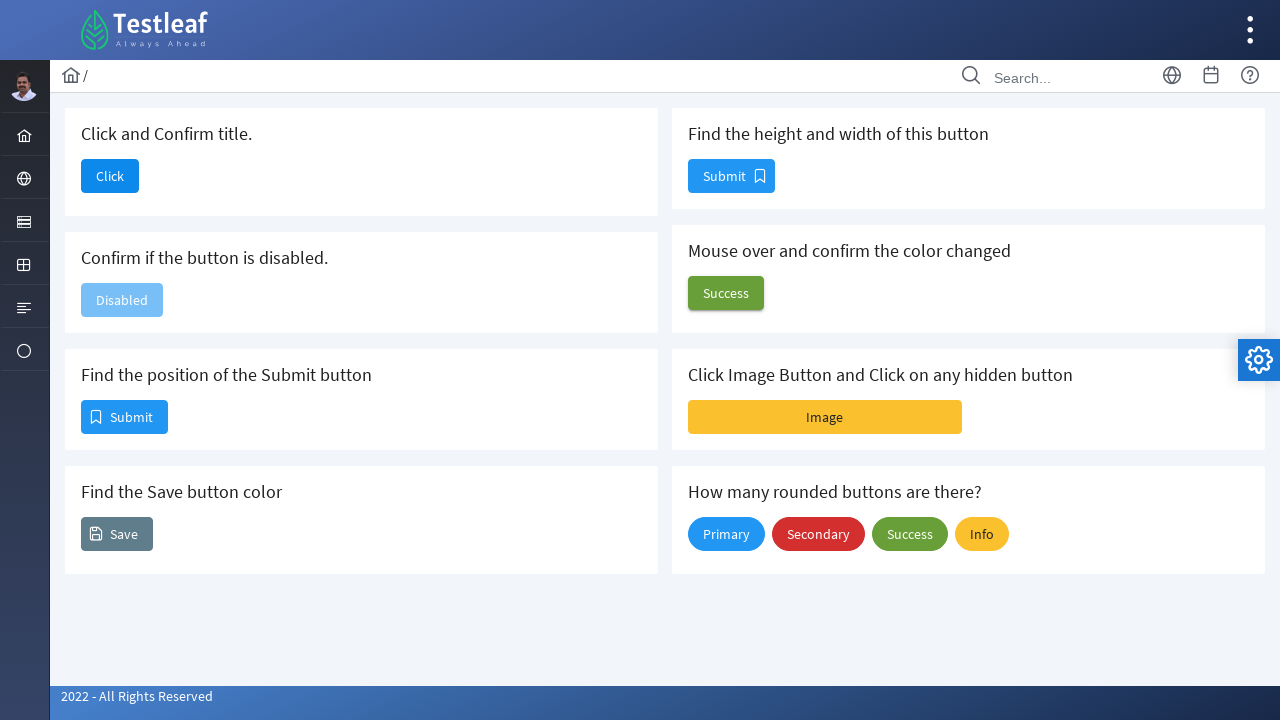

Located first Submit button
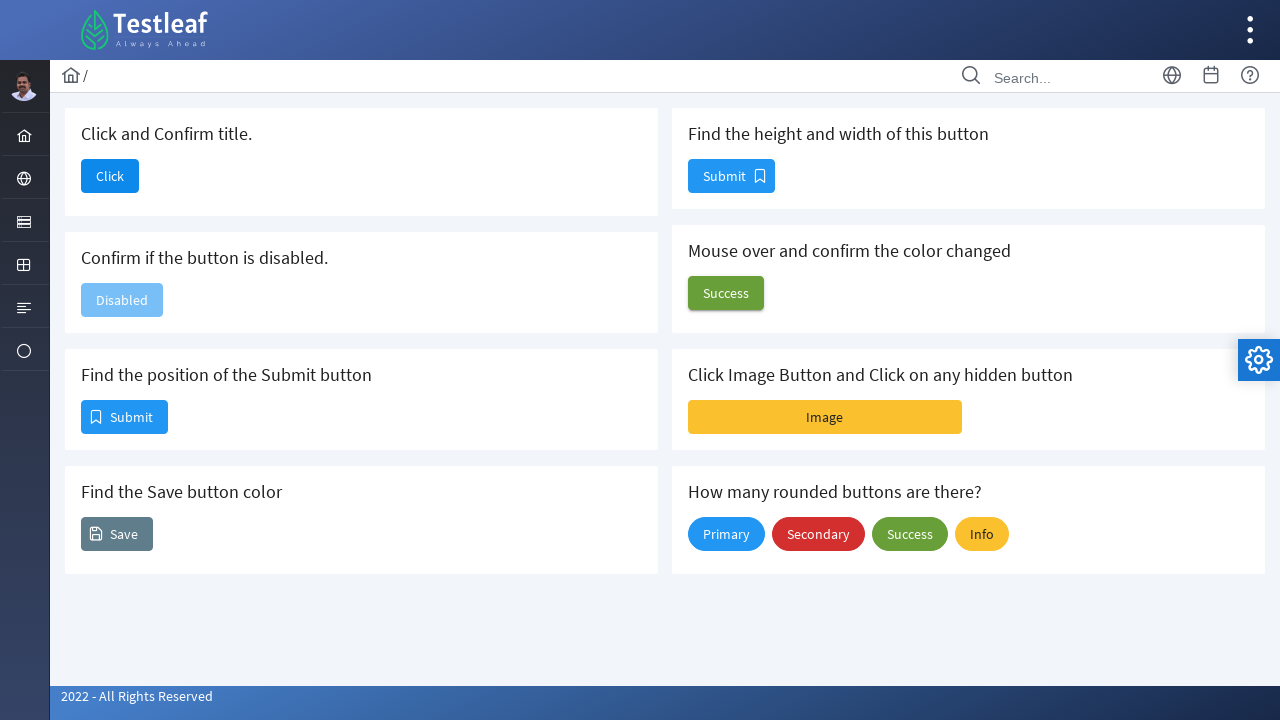

Retrieved bounding box of first Submit button: X=82, Y=401
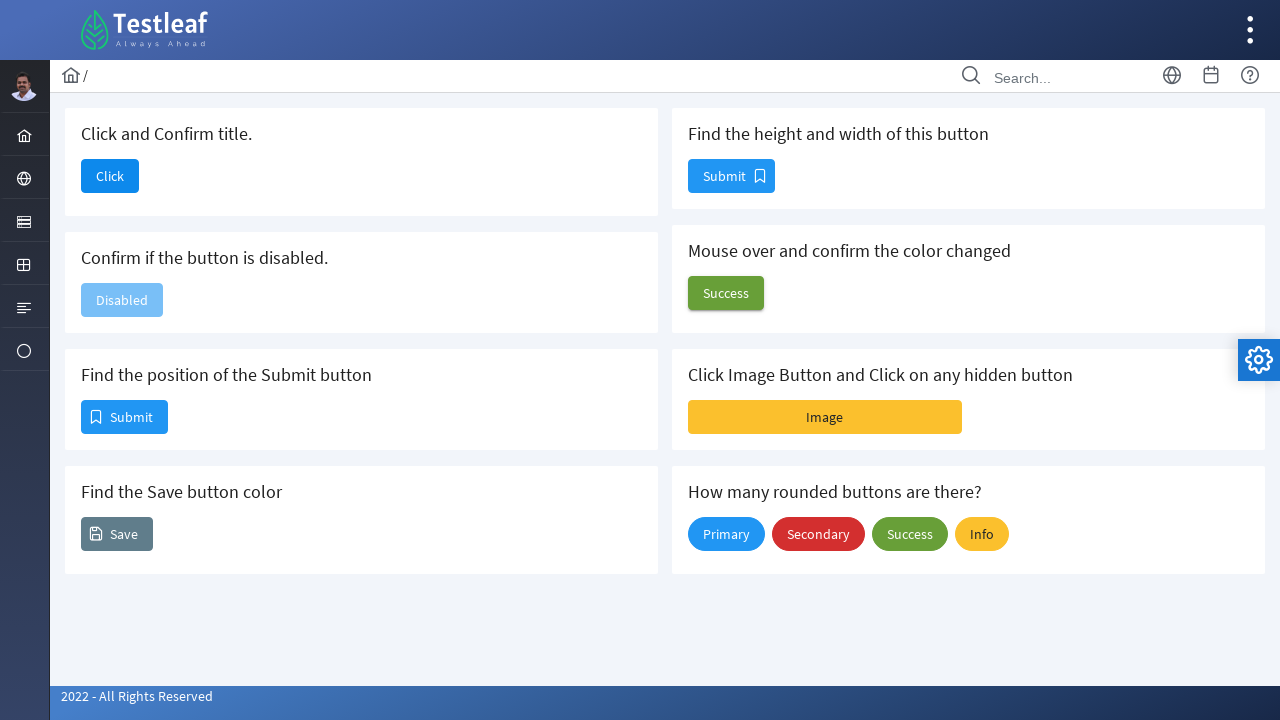

Retrieved text content of first Submit button: Submit
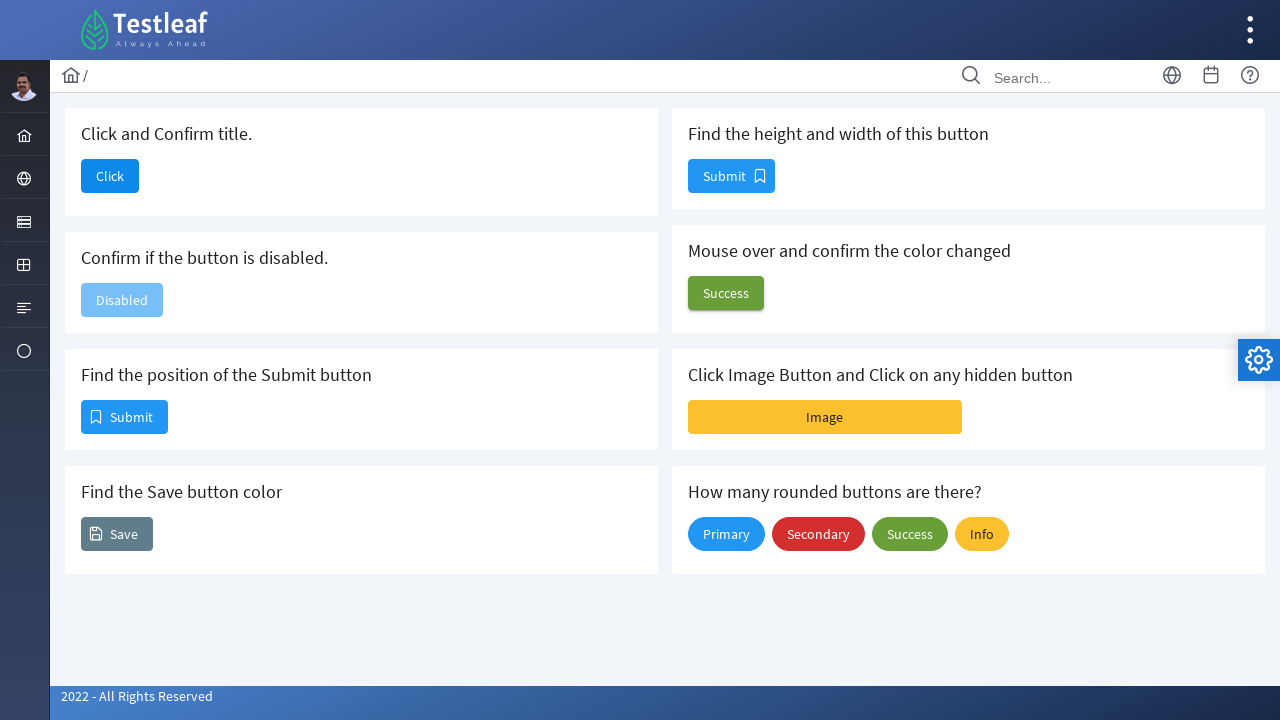

Located Save button container
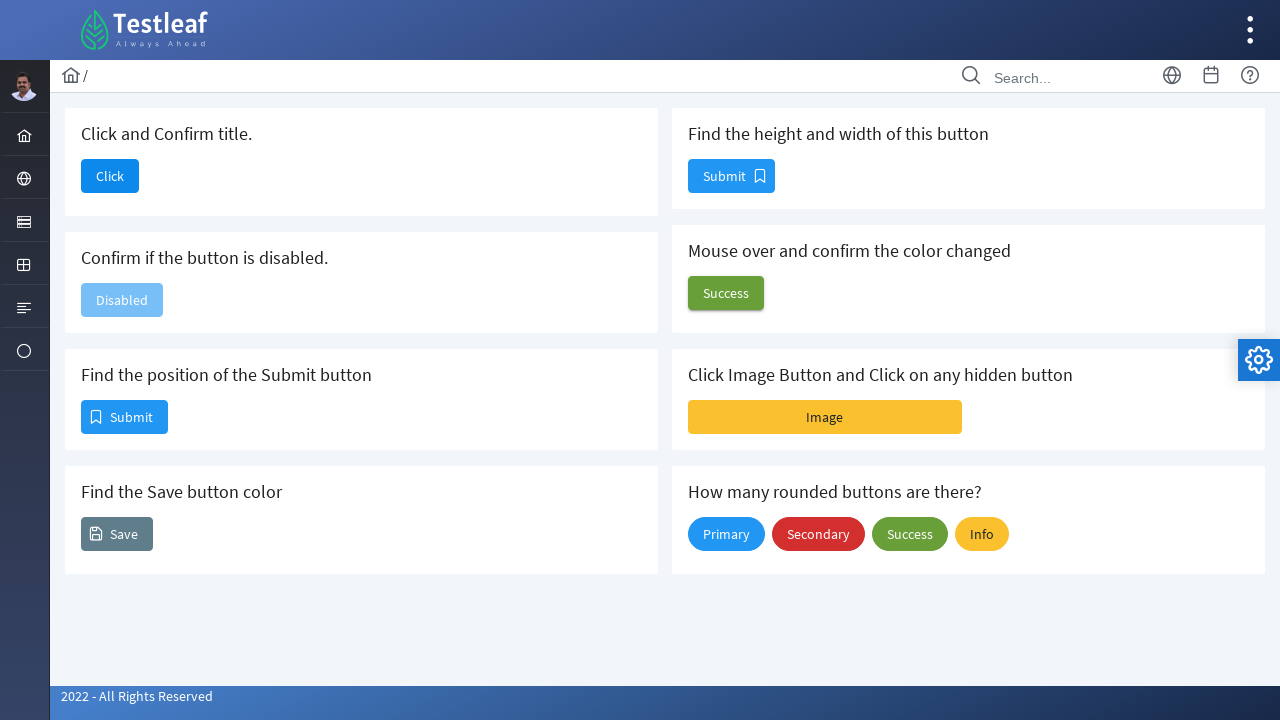

Retrieved background color of Save button: rgb(96, 125, 139)
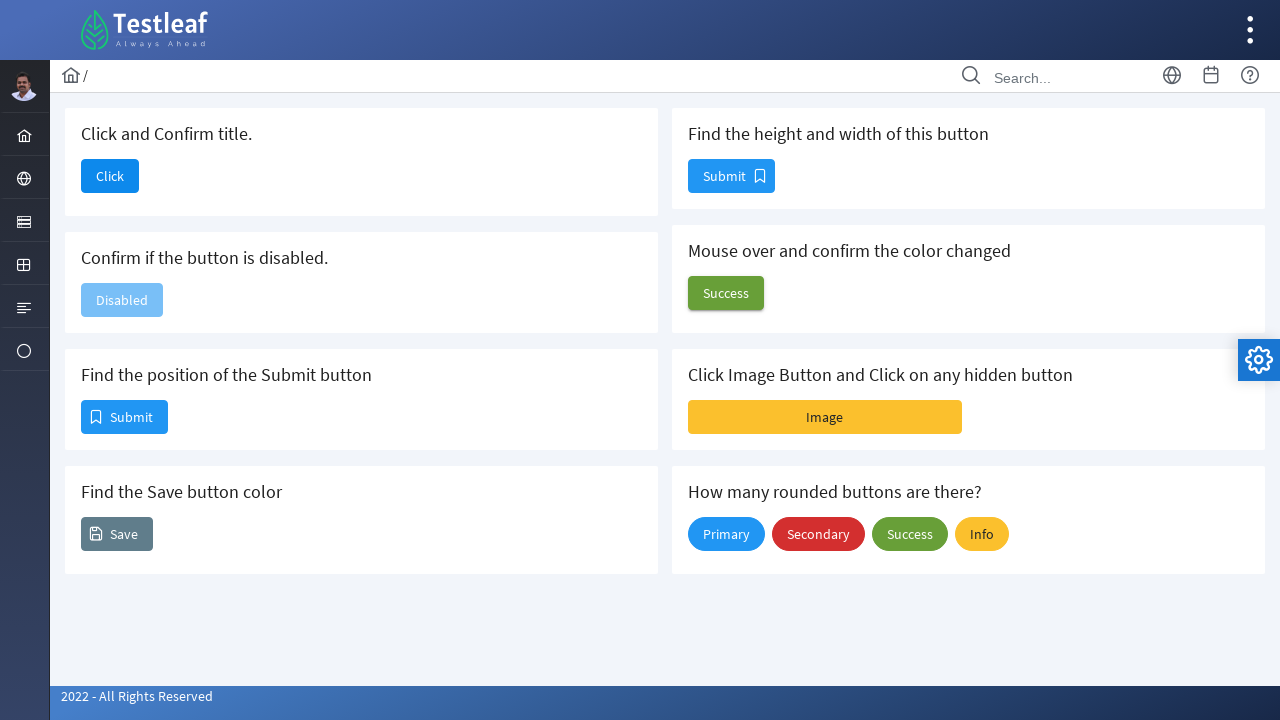

Retrieved text content of Save button: Save
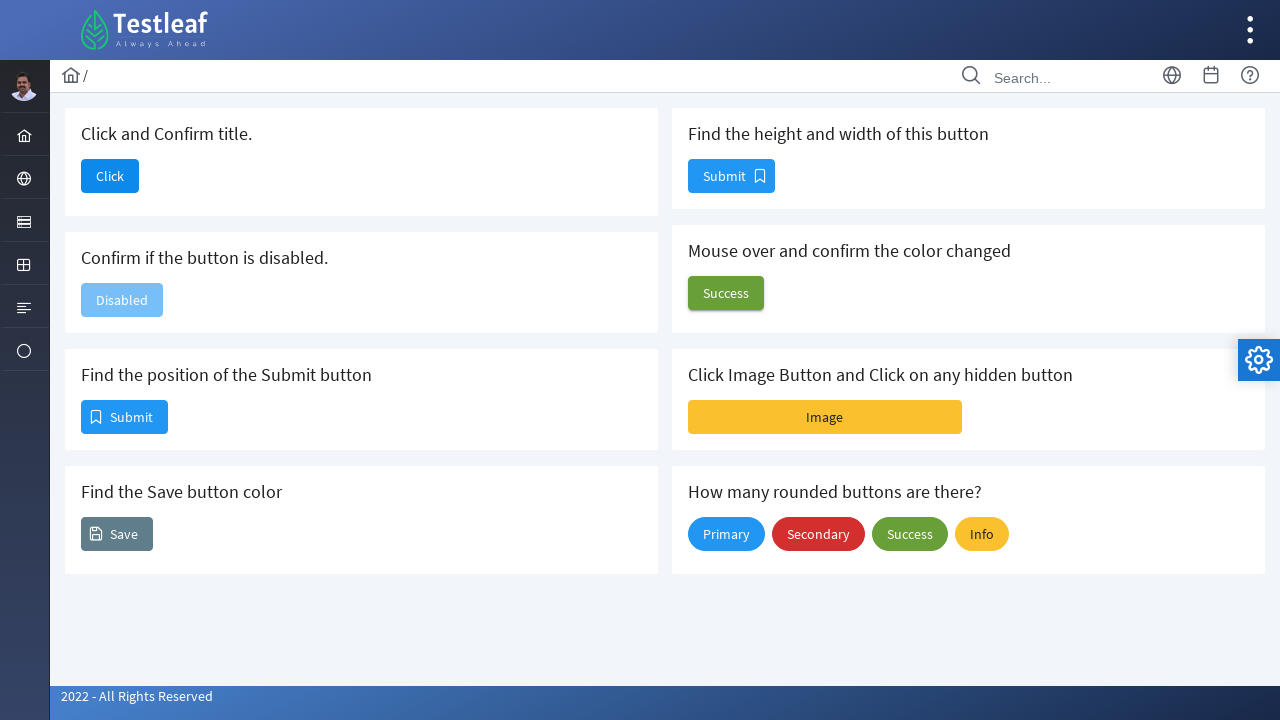

Located second Submit button
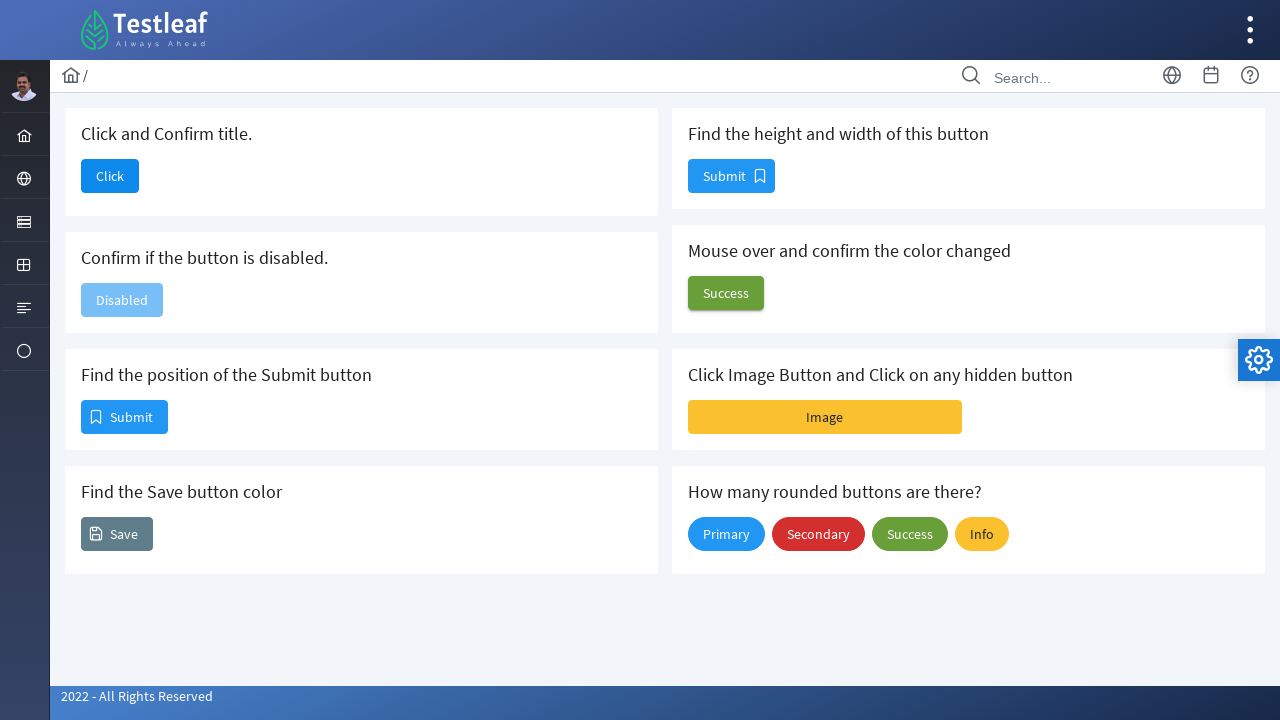

Retrieved bounding box of second Submit button: width=85, height=32
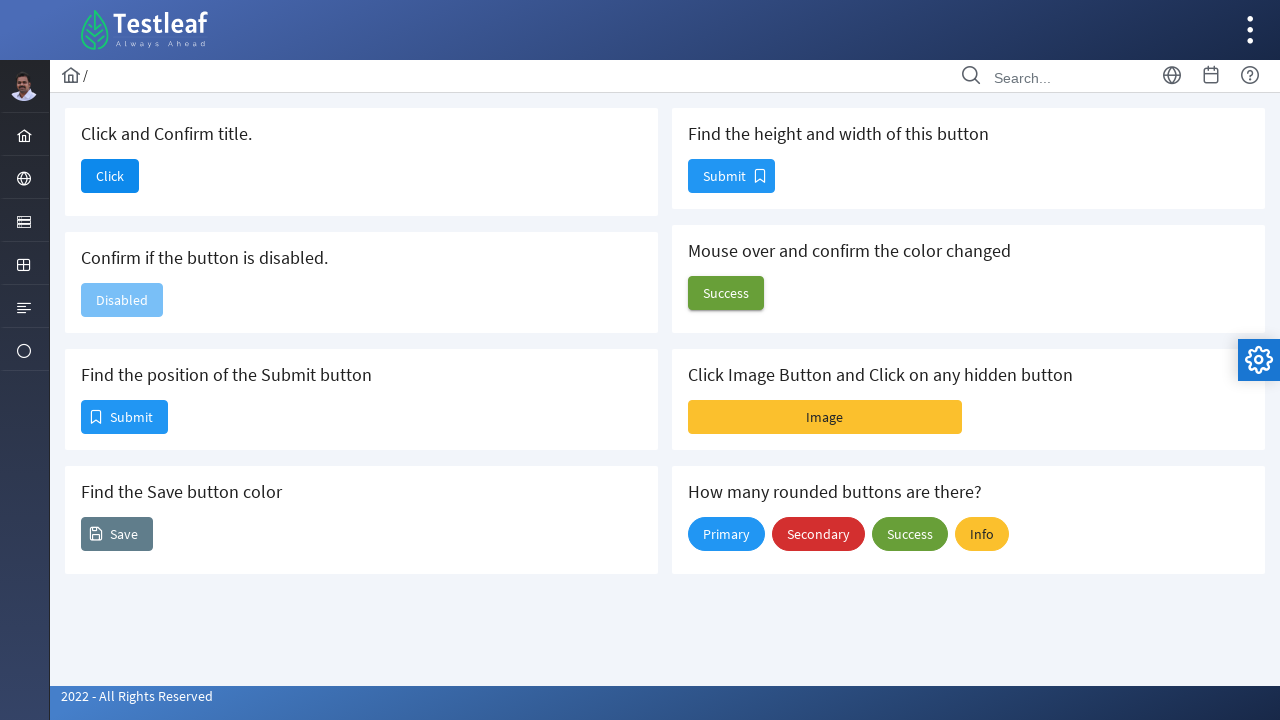

Retrieved text content of second Submit button: Submit
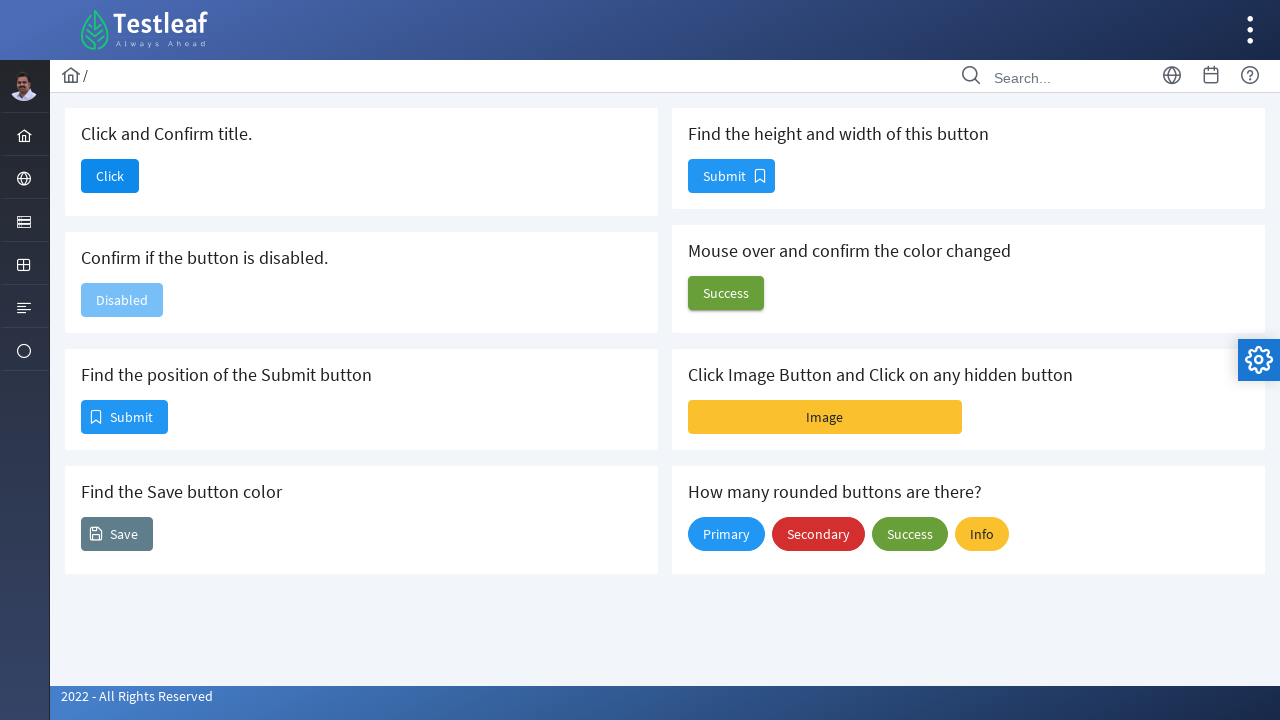

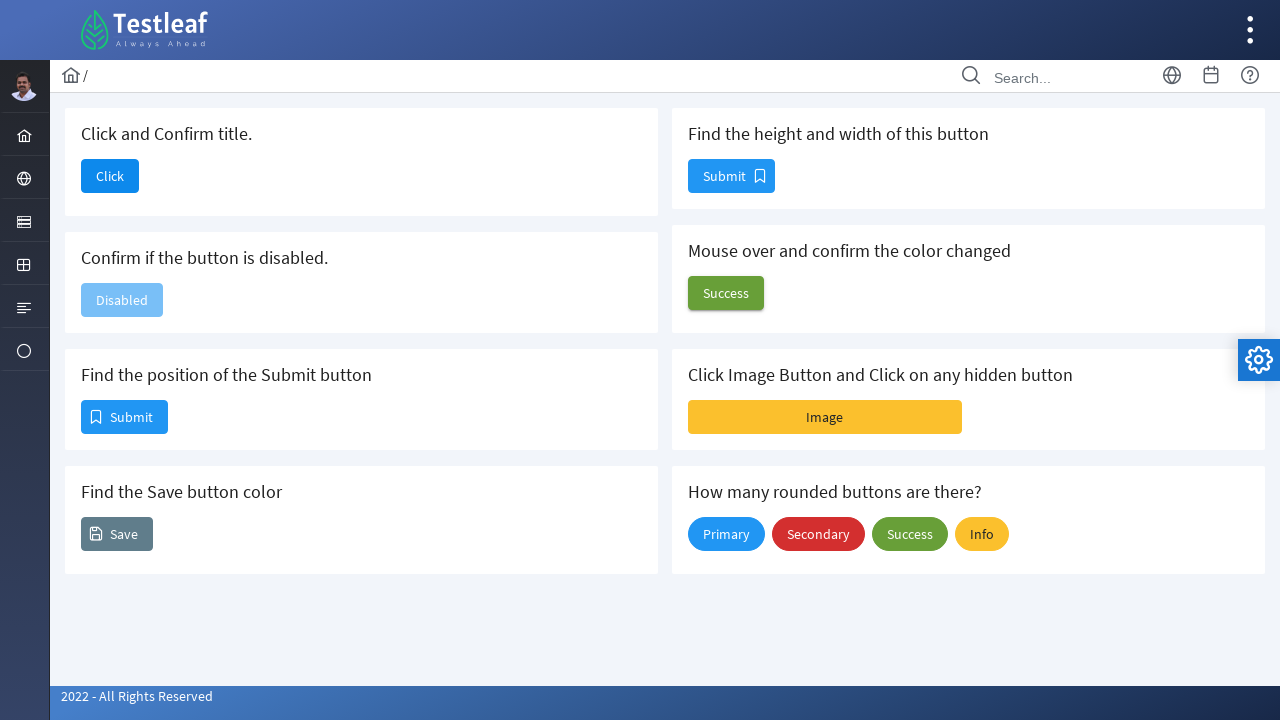